Tests clicking a button by navigating to interactions page and clicking a button with ID "idExample", then verifying the success message appears

Starting URL: https://ultimateqa.com/automation

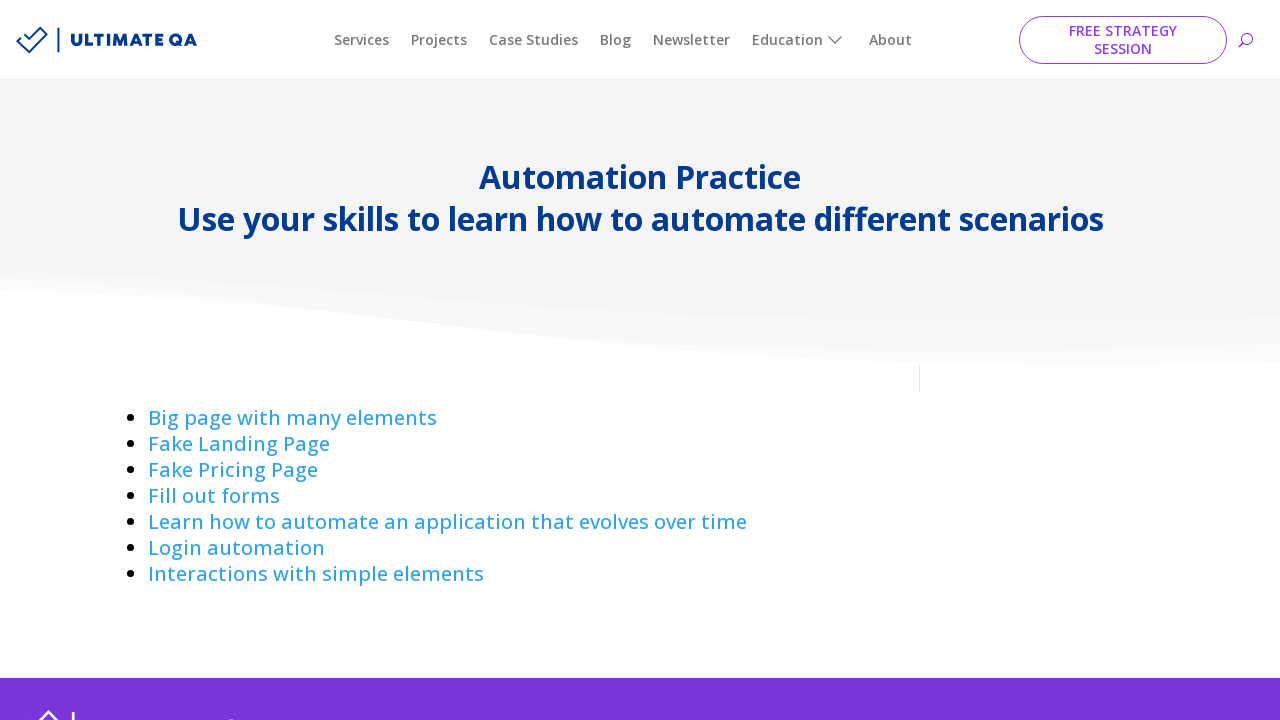

Clicked on 'Interactions with simple elements' link to navigate to interactions page at (316, 574) on text=Interactions with simple elements
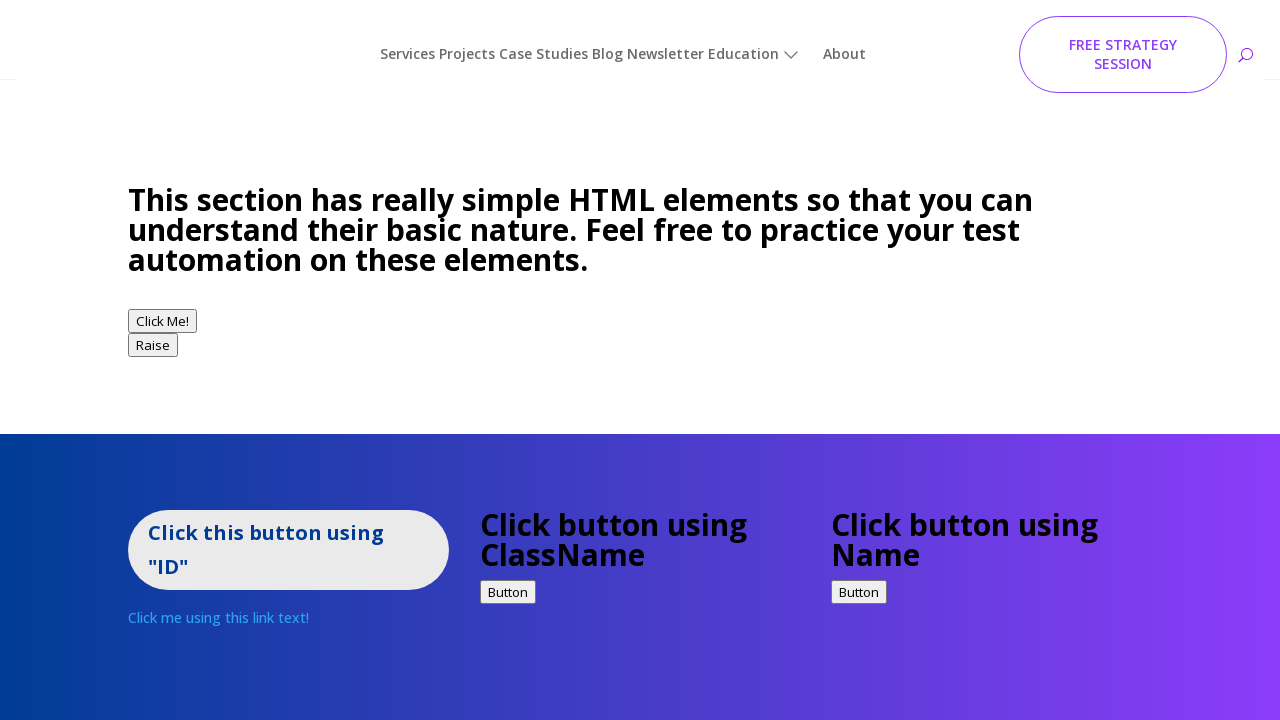

Waited for button with ID 'idExample' to load
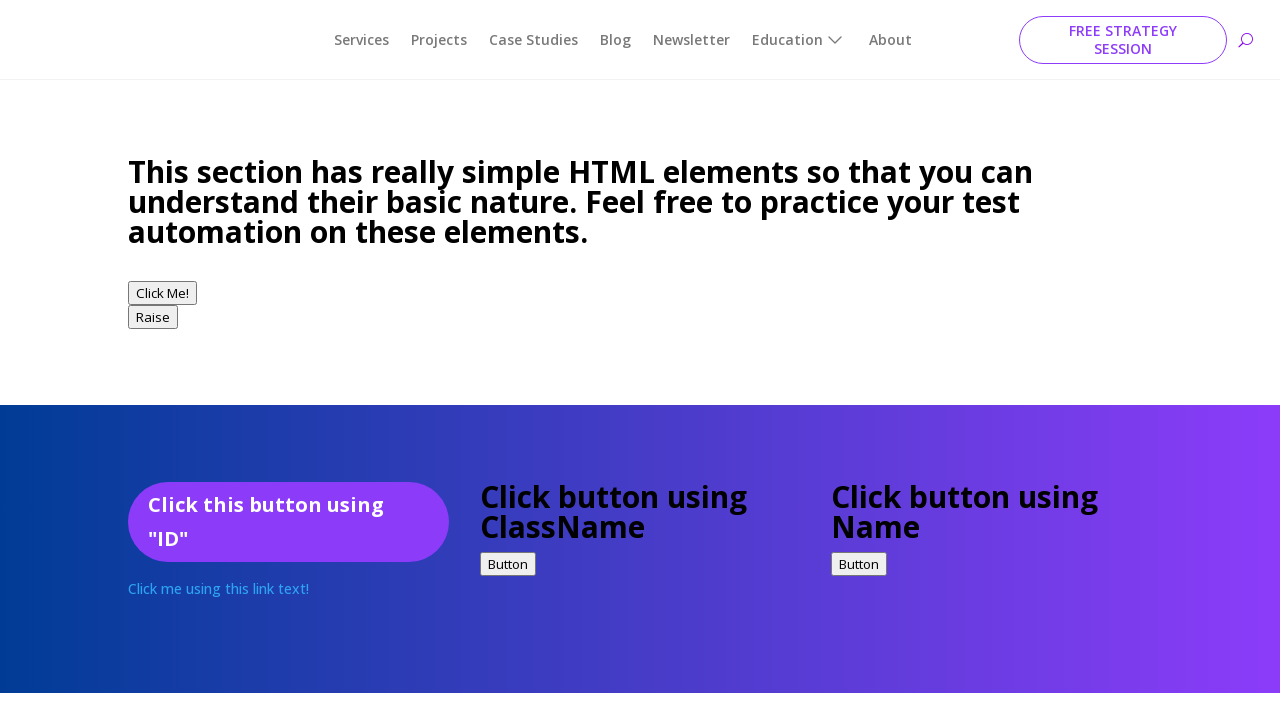

Clicked button with ID 'idExample' at (288, 522) on #idExample
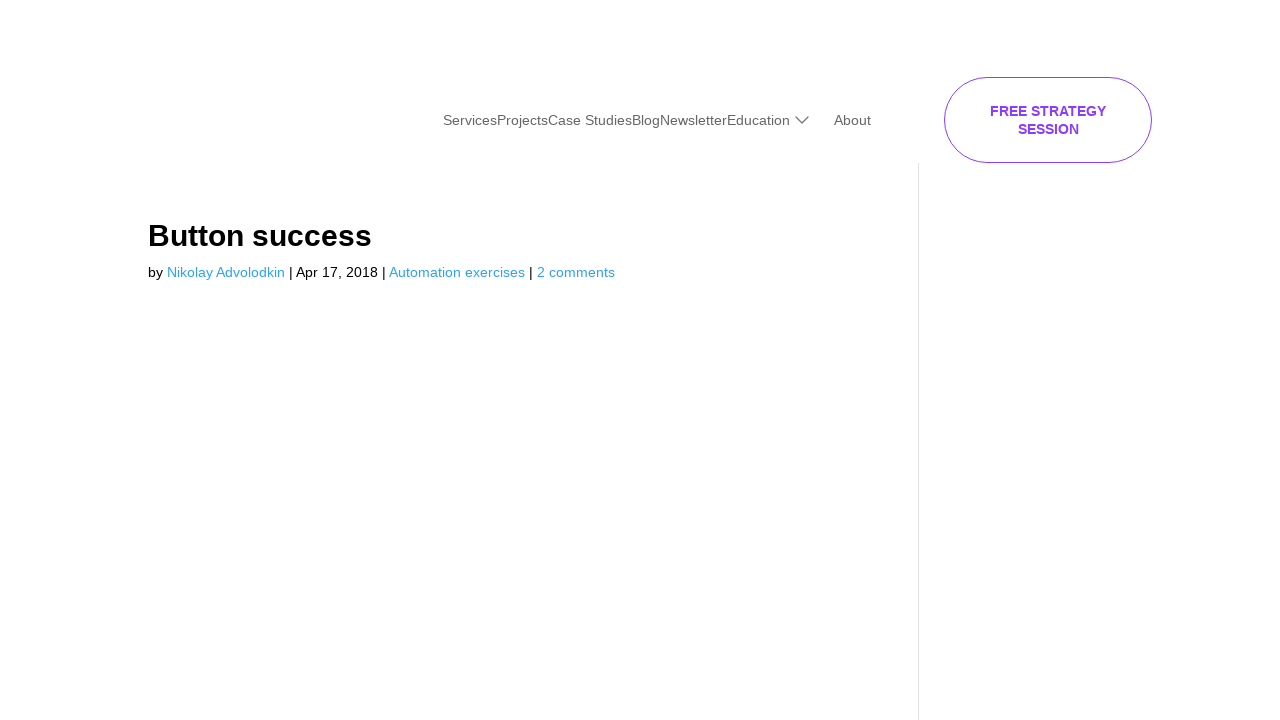

Verified success message appeared with entry-title selector
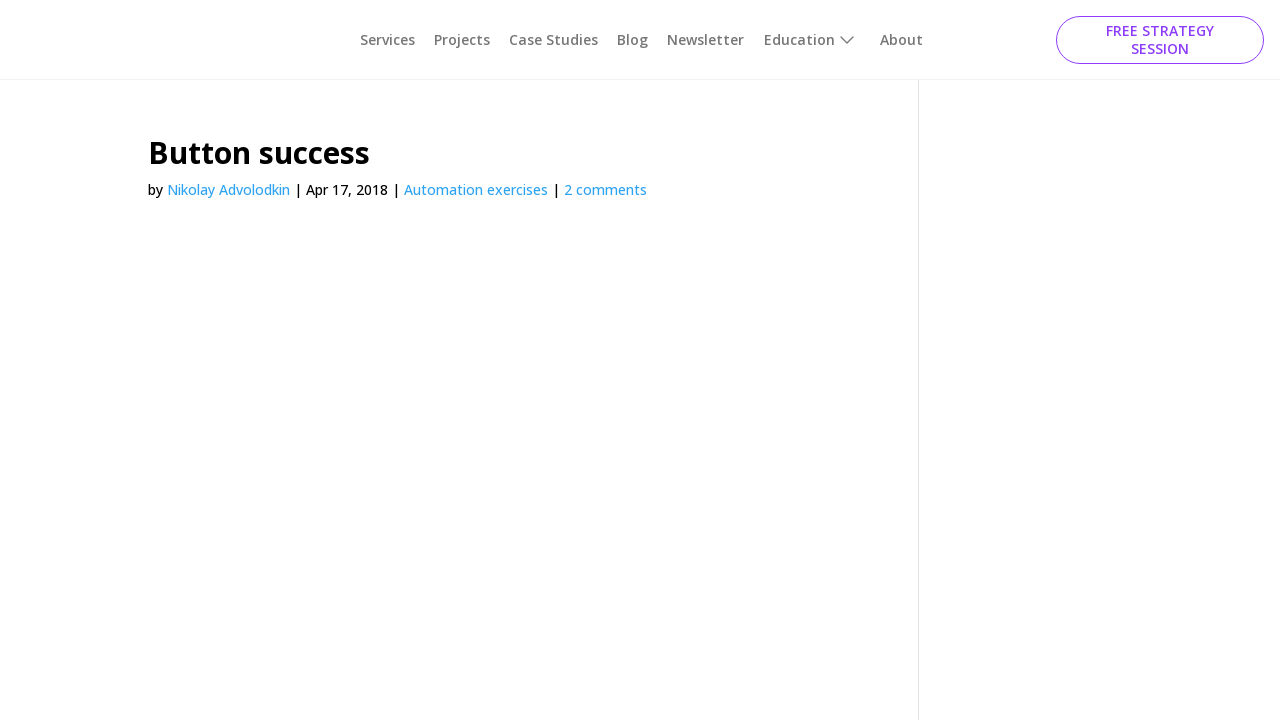

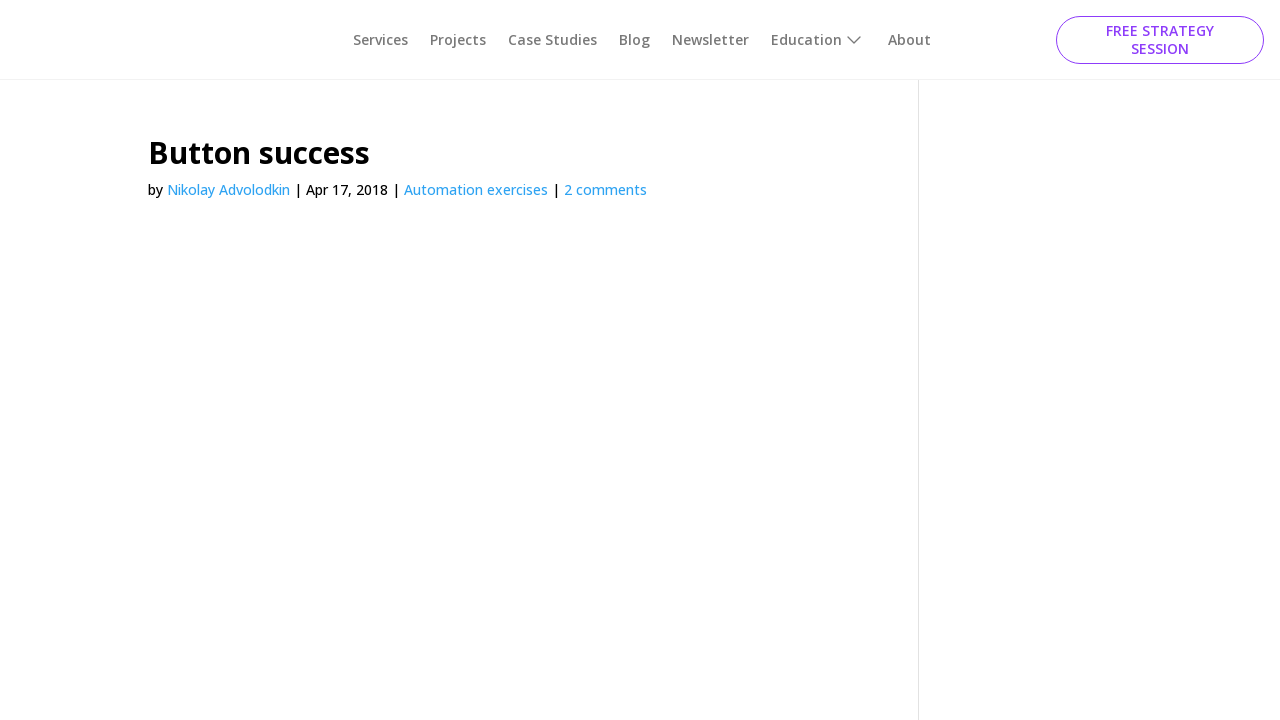